Navigates to the Volaris airline website (US English version) and maximizes the browser window to verify the page loads successfully.

Starting URL: https://www.volaris.com/?culture=en-US&Flag=us

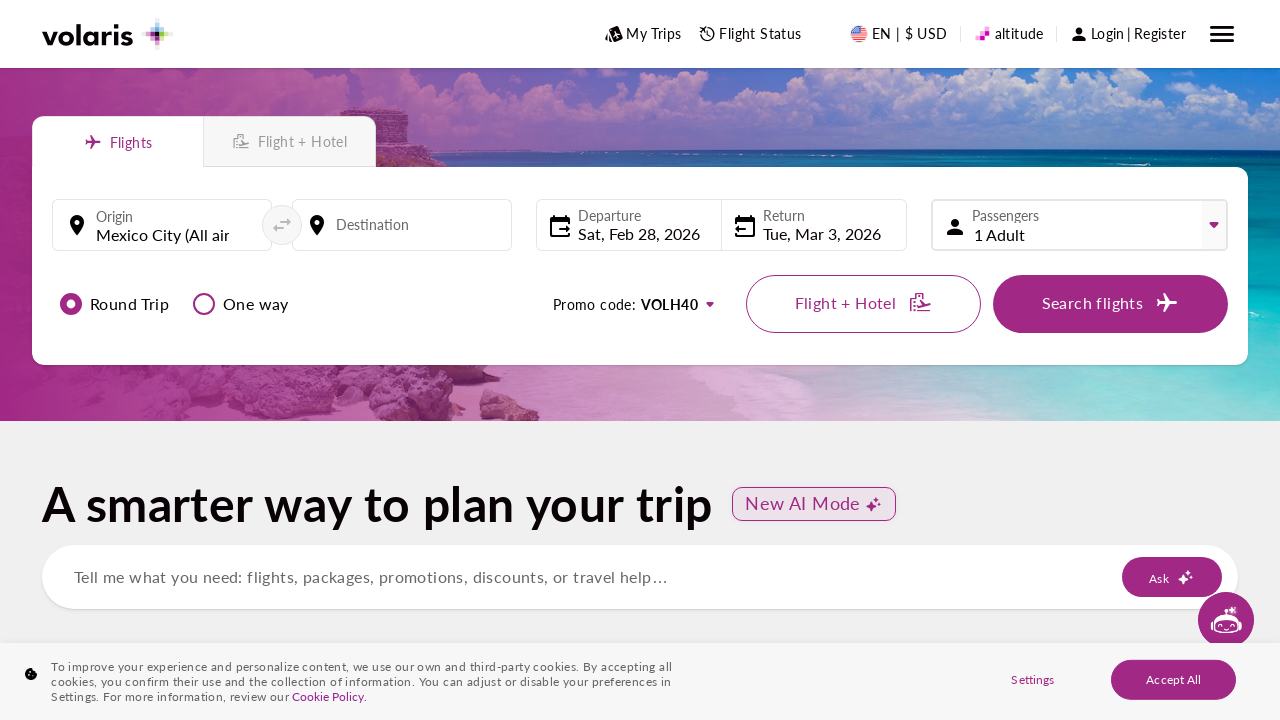

Waited for page DOM content to load
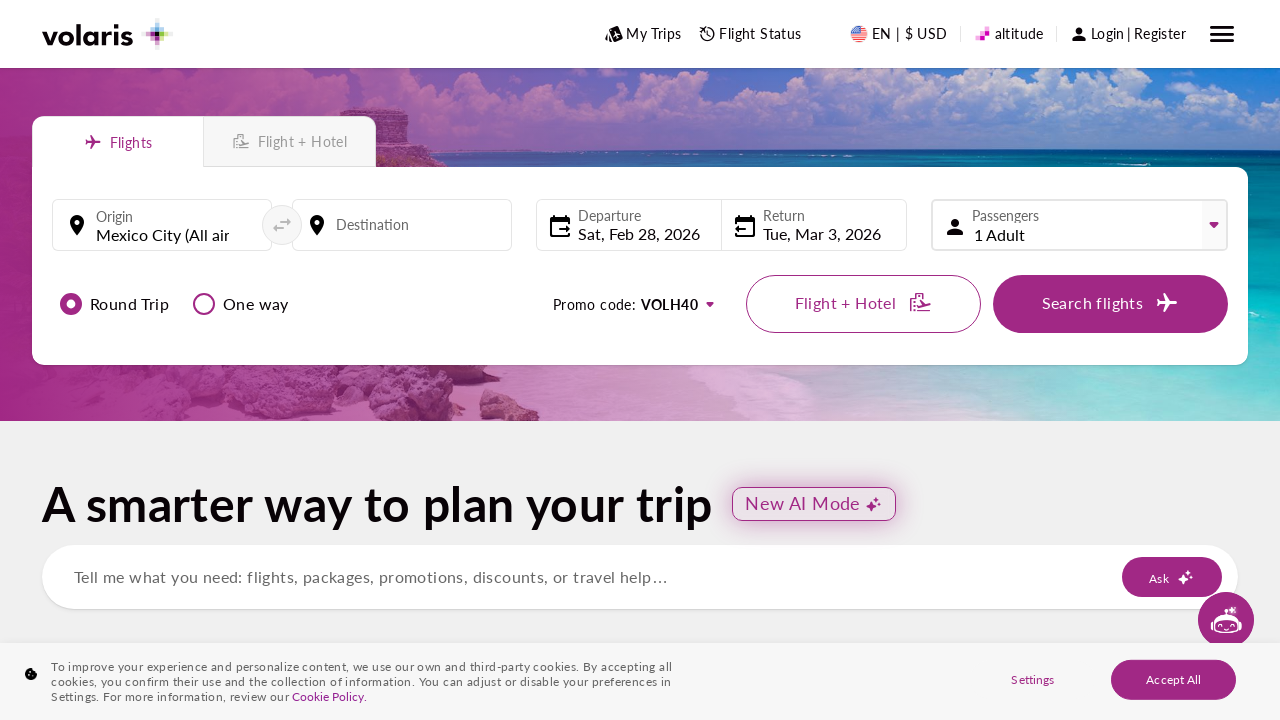

Verified body element is present on Volaris homepage
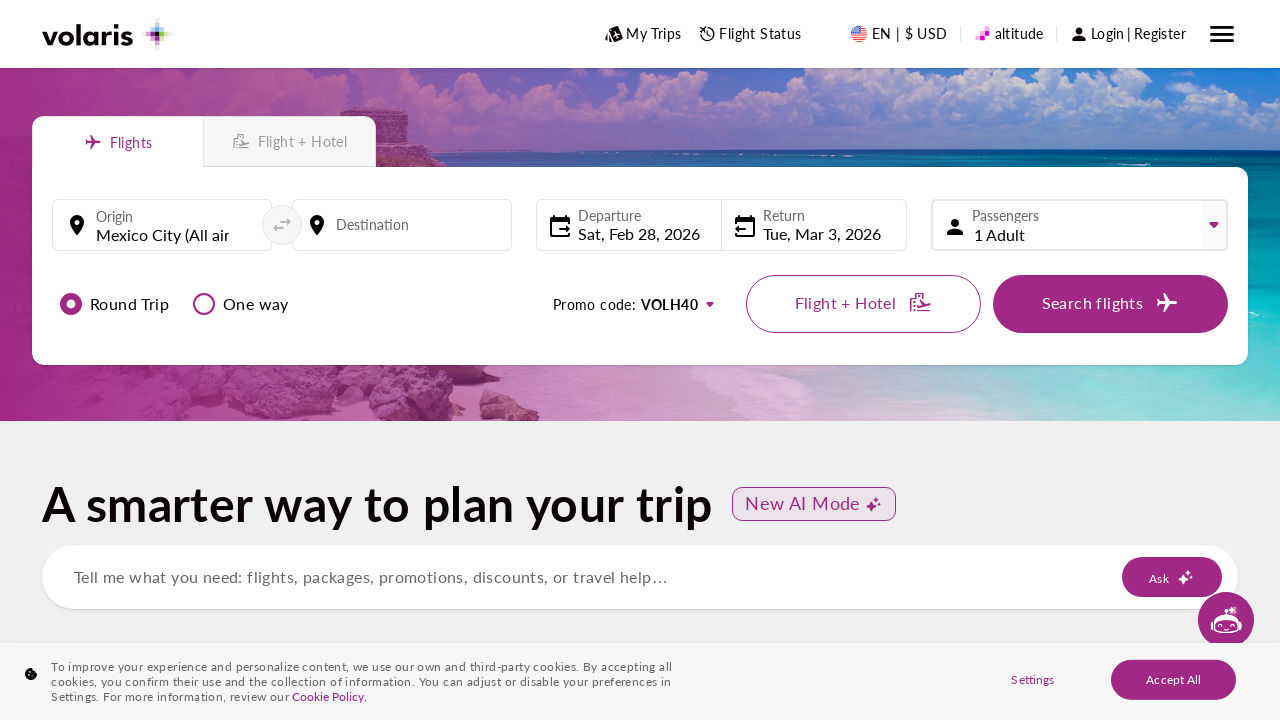

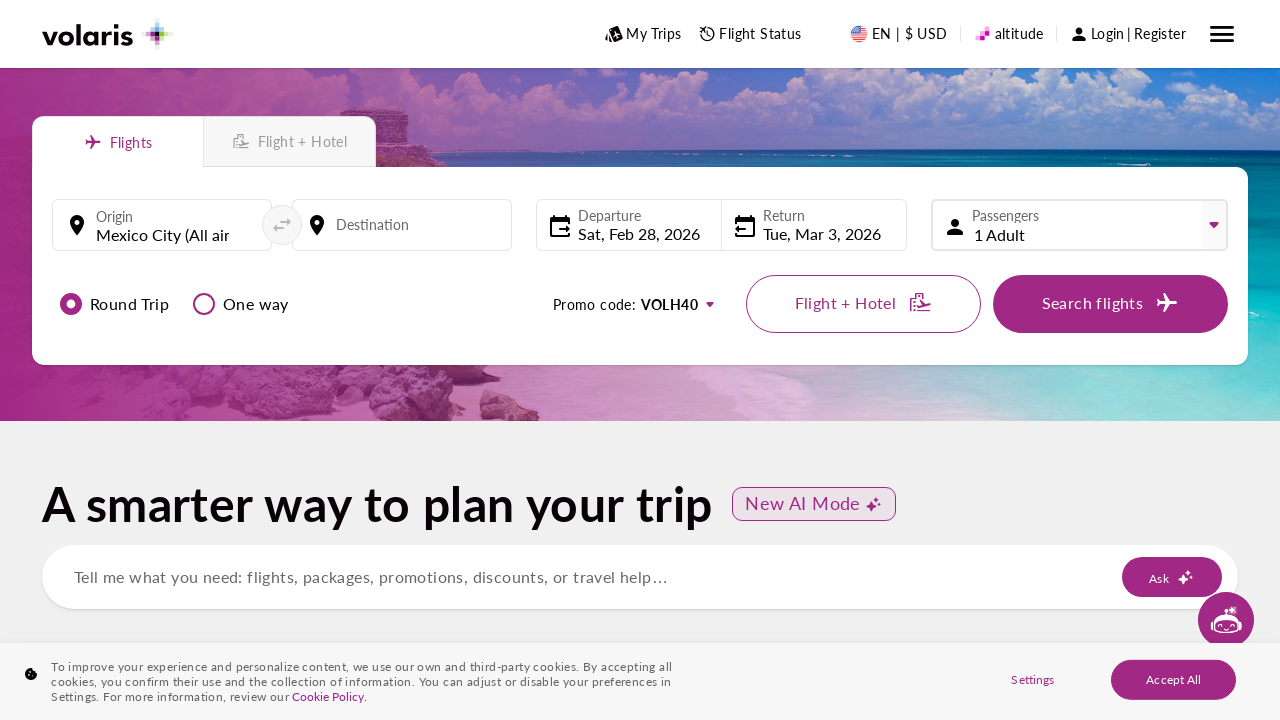